Tests registration form validation with mismatched password confirmation and verifies error message

Starting URL: https://alada.vn/tai-khoan/dang-ky.html

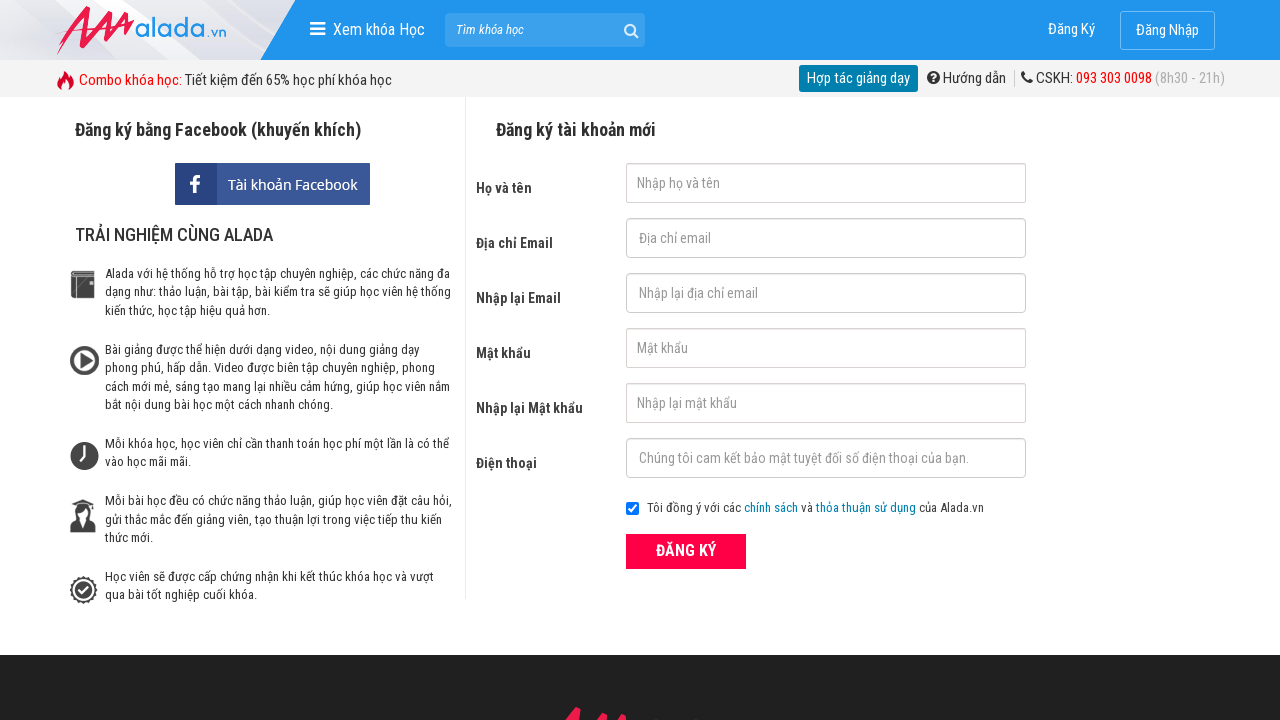

Filled first name field with 'Anh' on #txtFirstname
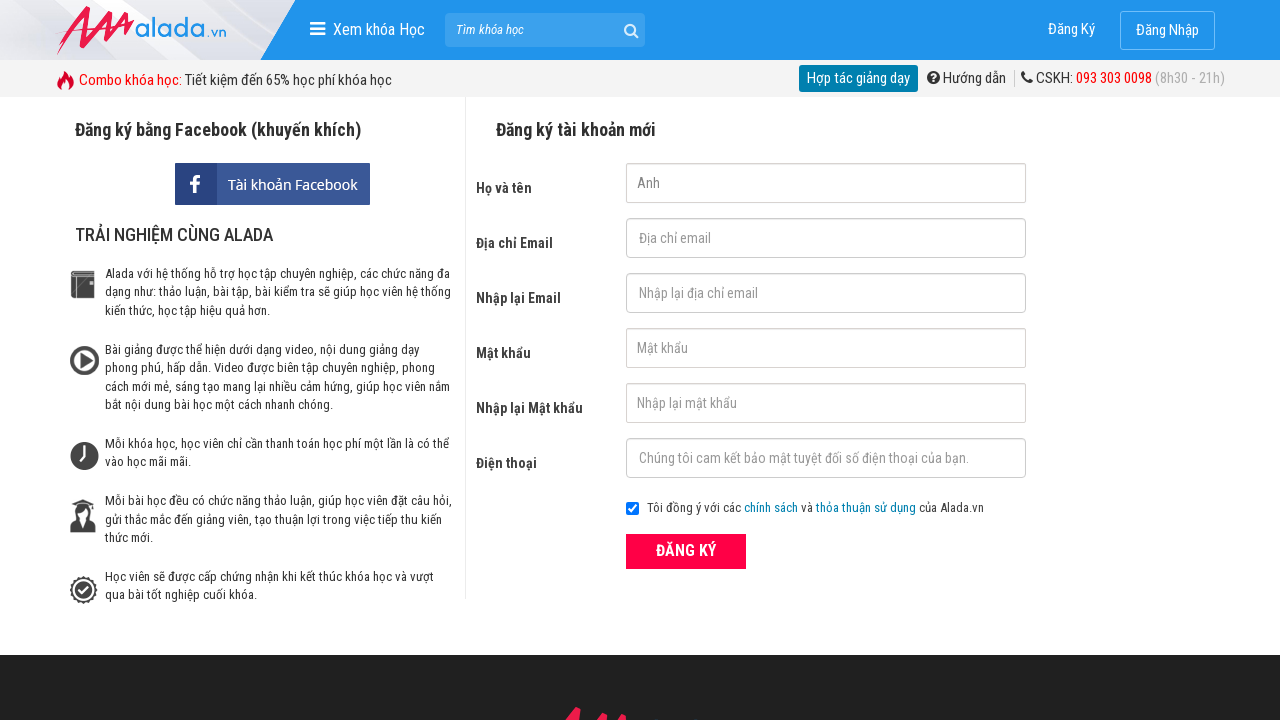

Filled email field with 'anh@gmail.com' on #txtEmail
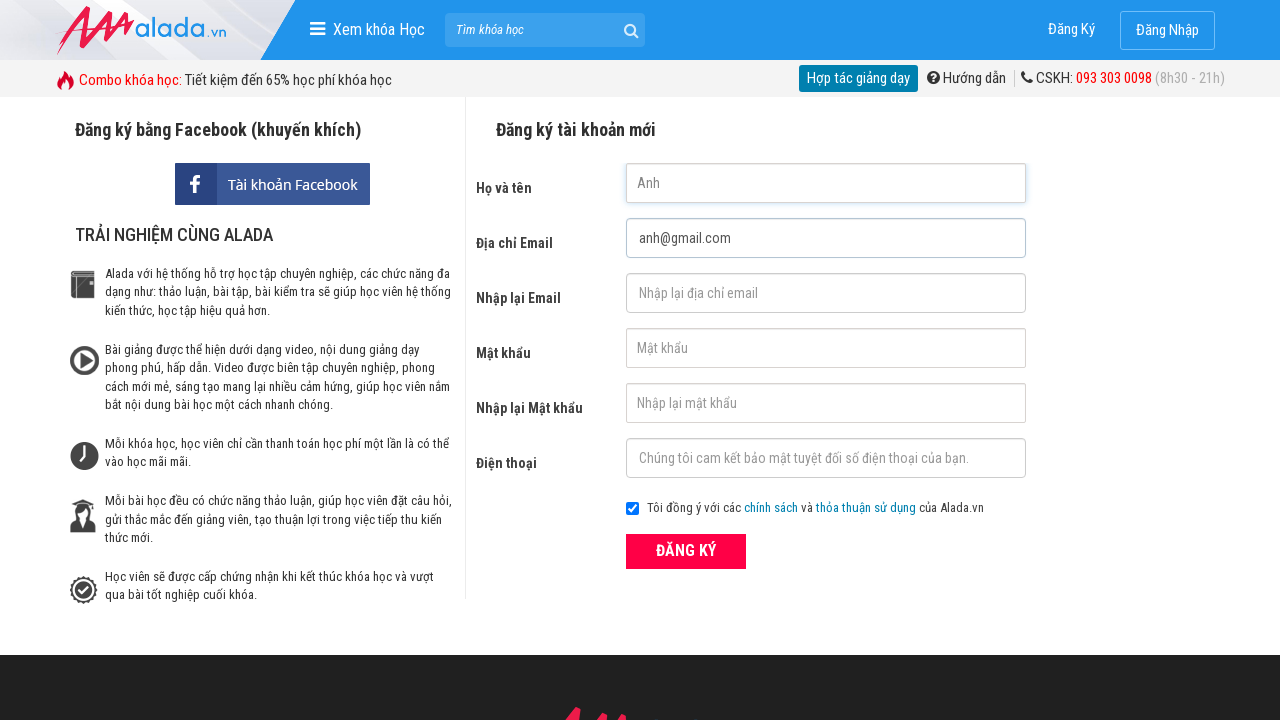

Filled confirm email field with 'anh@gmail.com' on #txtCEmail
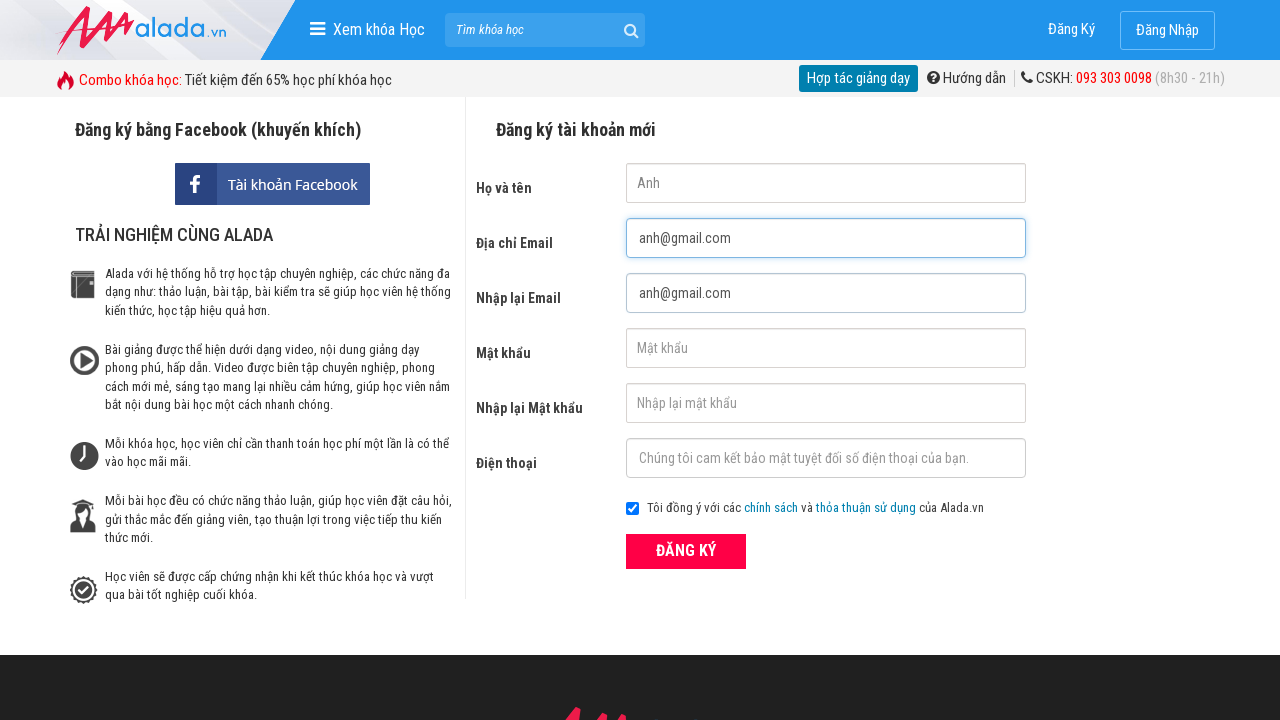

Filled password field with '123456' on #txtPassword
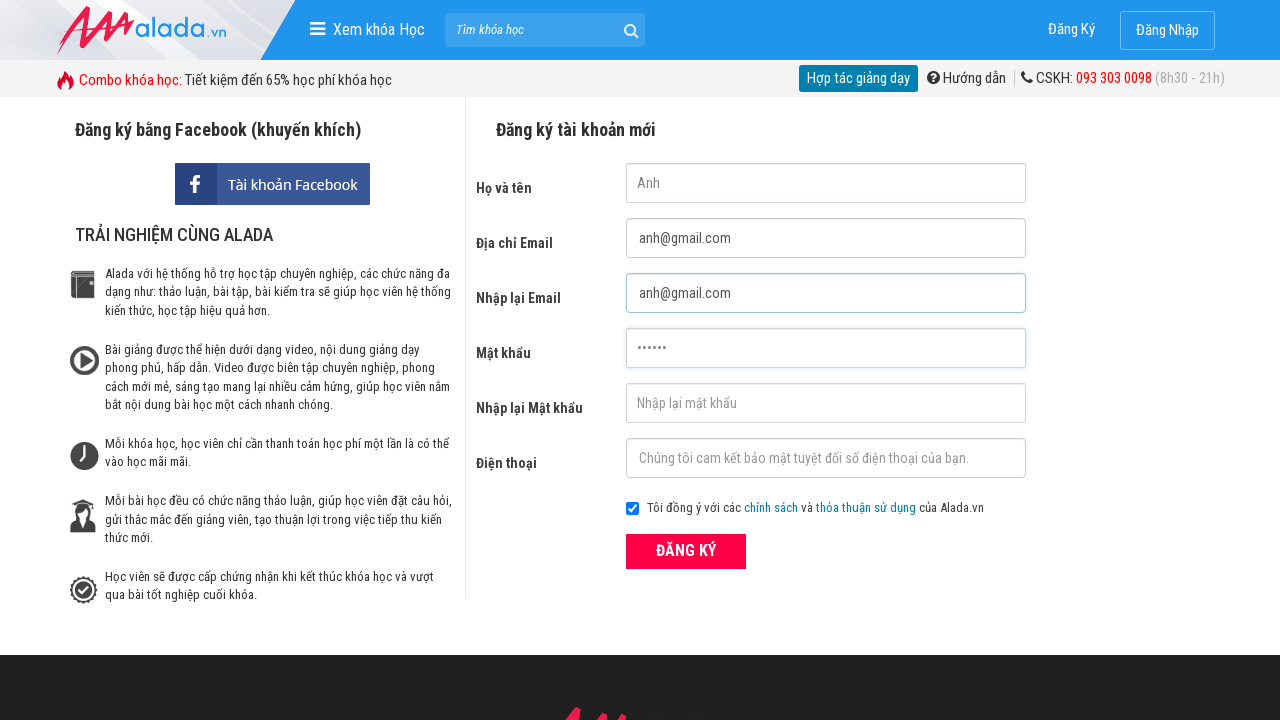

Filled confirm password field with mismatched password '123457' on #txtCPassword
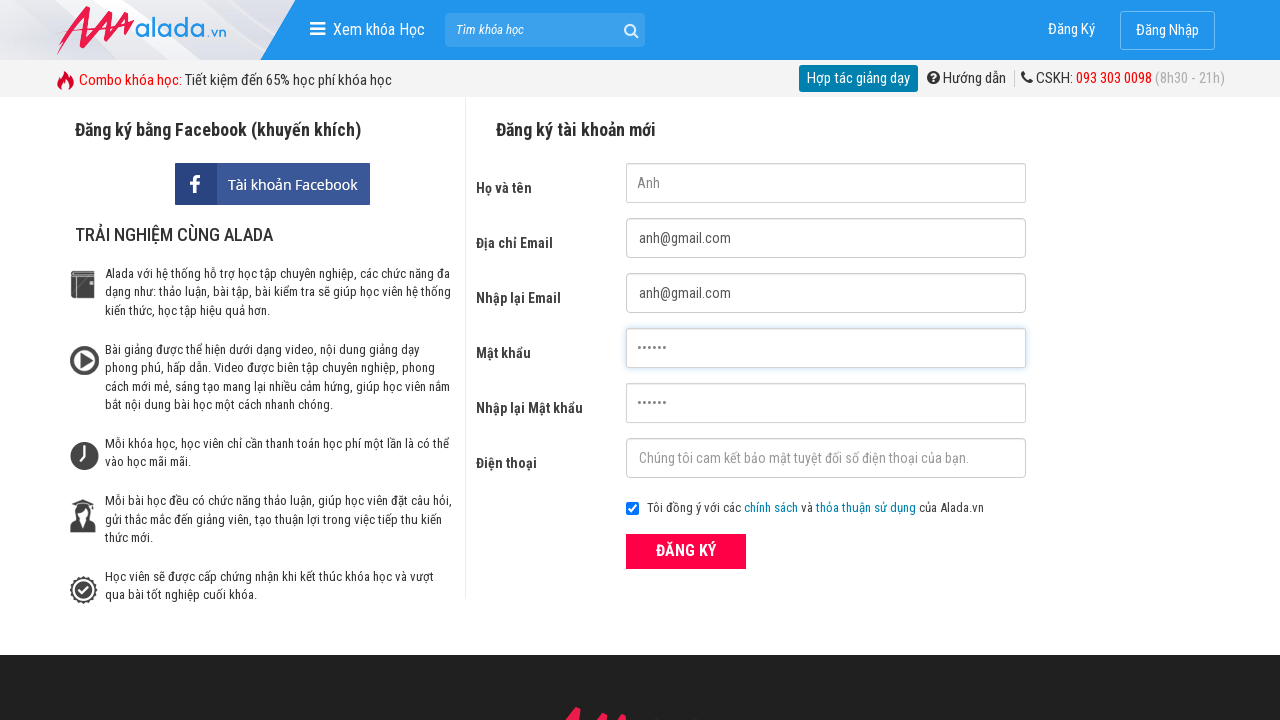

Filled phone field with '0969171246' on #txtPhone
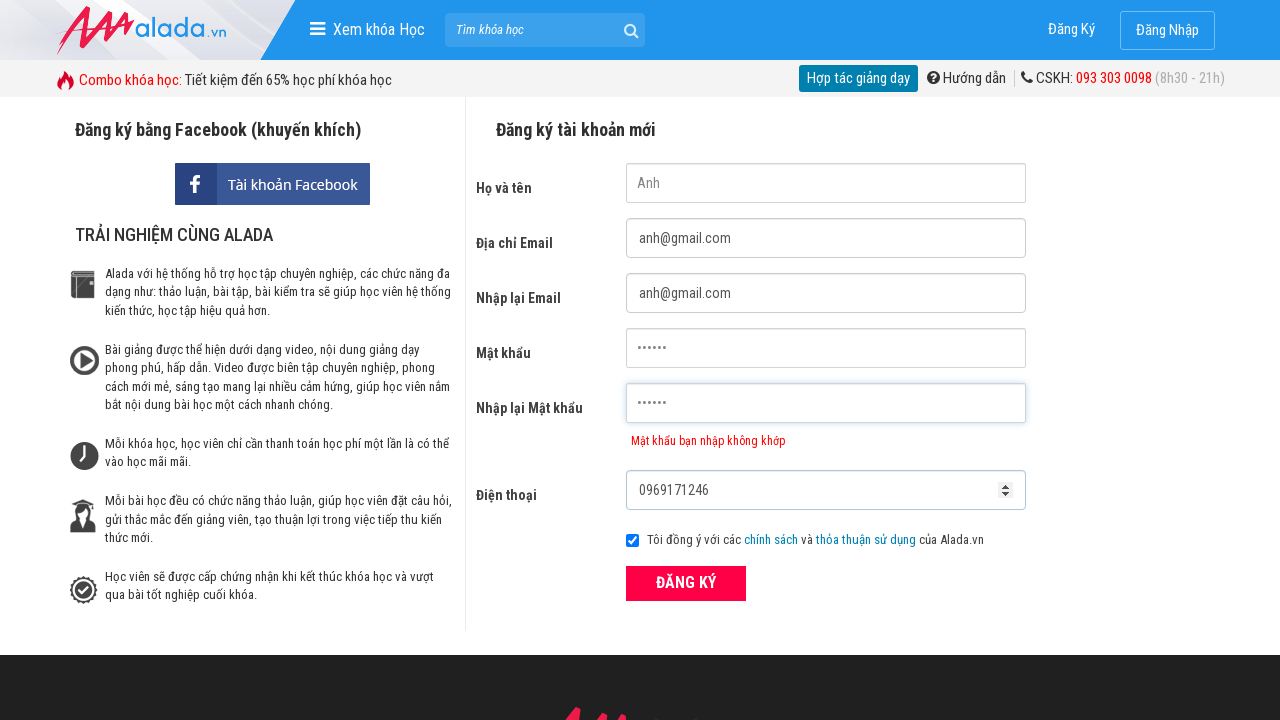

Clicked ĐĂNG KÝ (Register) button at (686, 583) on xpath=//form[@id='frmLogin']//button[contains(text(),'ĐĂNG KÝ')]
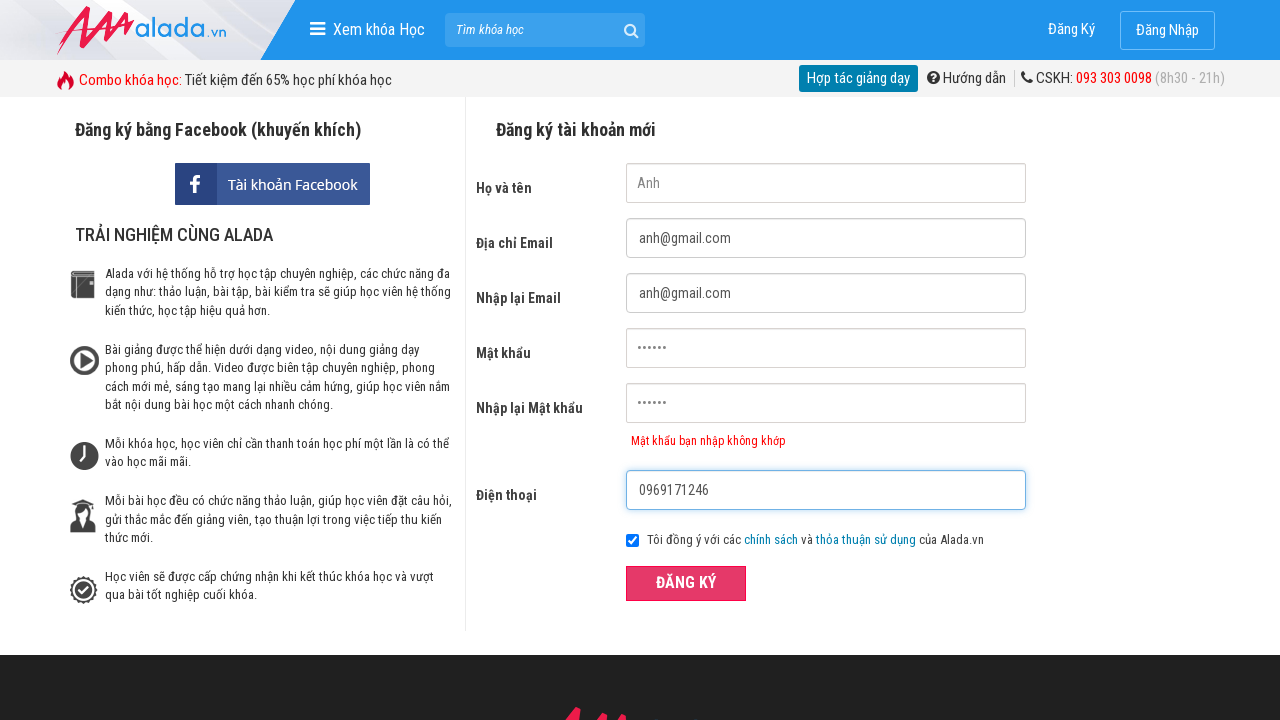

Password confirmation error message appeared
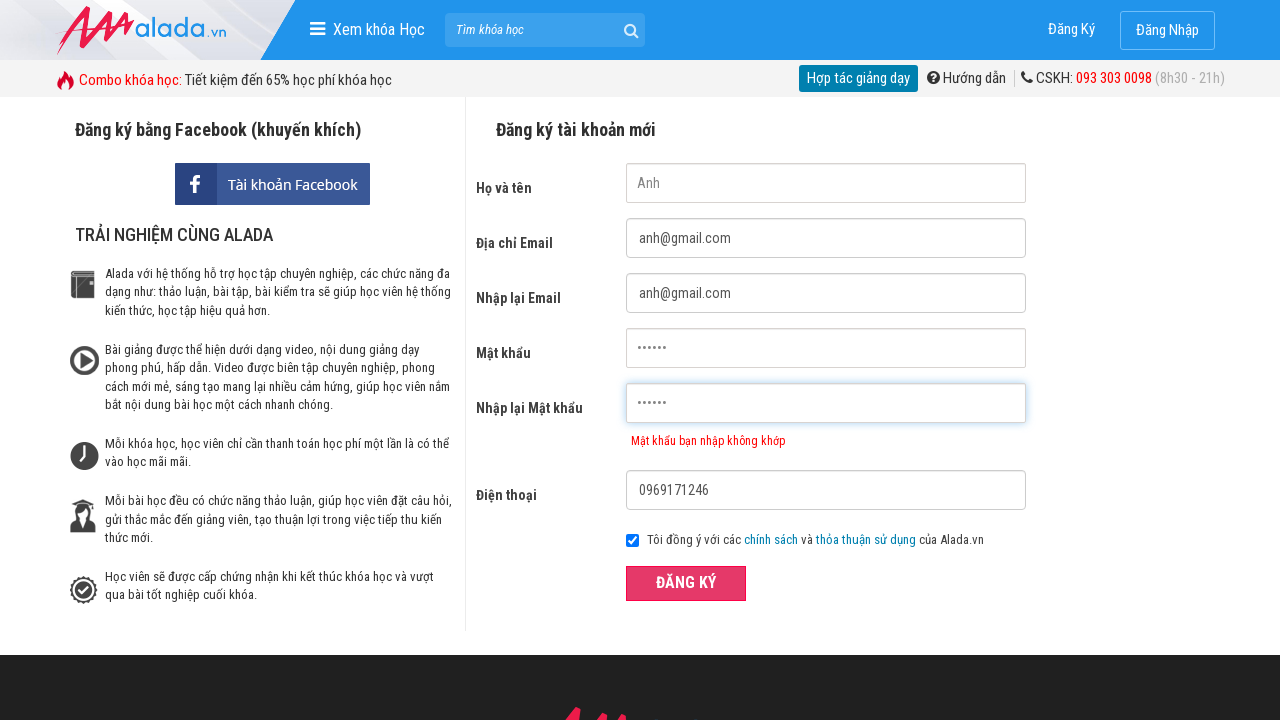

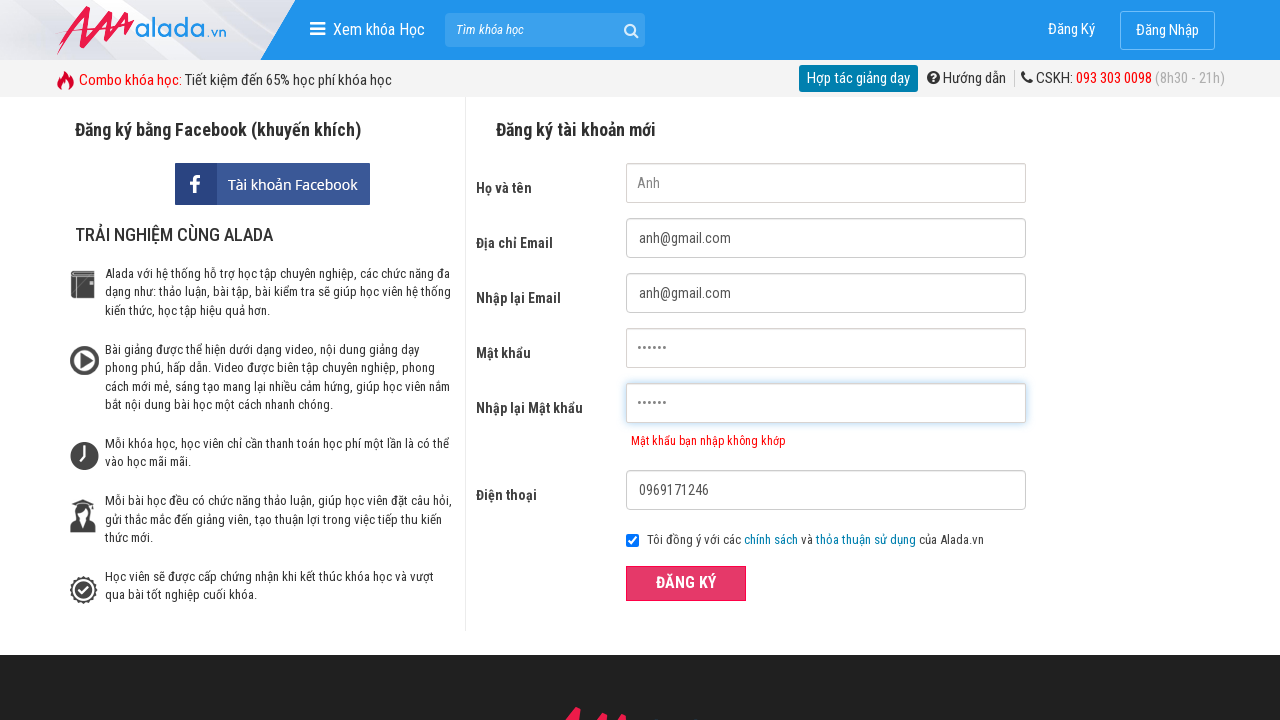